Navigates to Demoblaze store and waits for product listings to load, verifying products are displayed

Starting URL: https://www.demoblaze.com/index.html

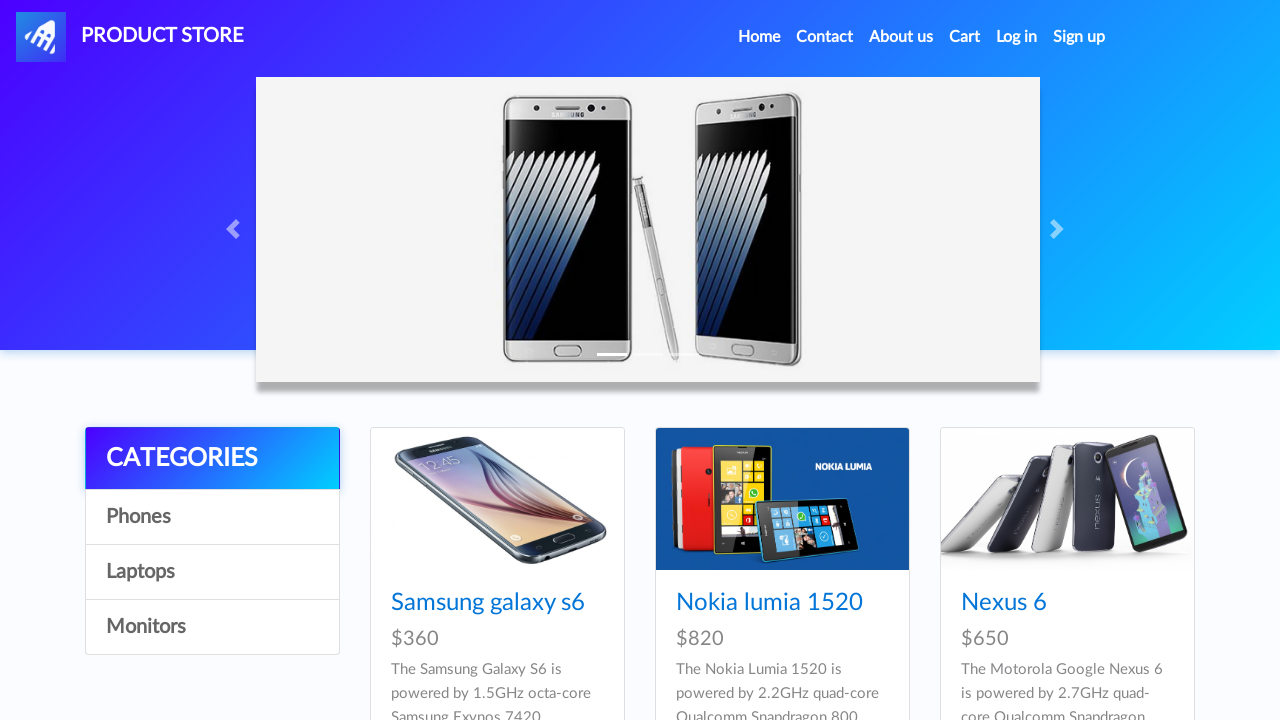

Waited for product listings to load in Demoblaze store
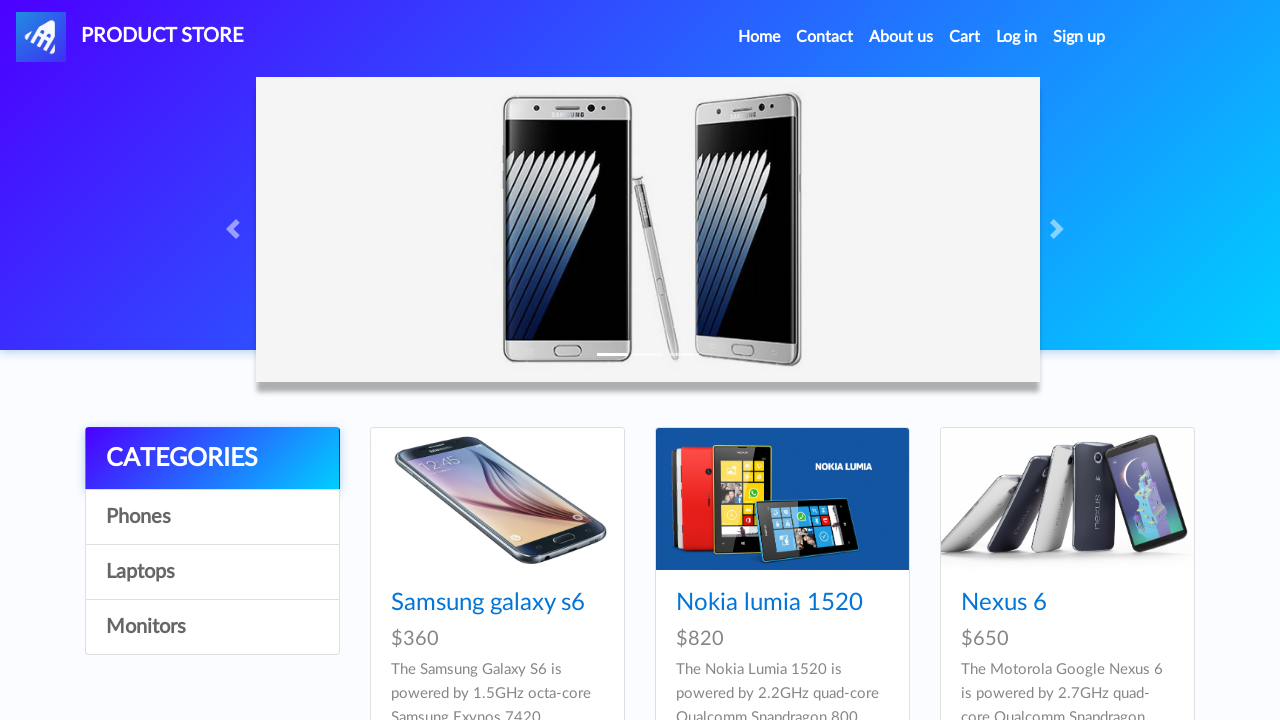

Located product links in the product listings
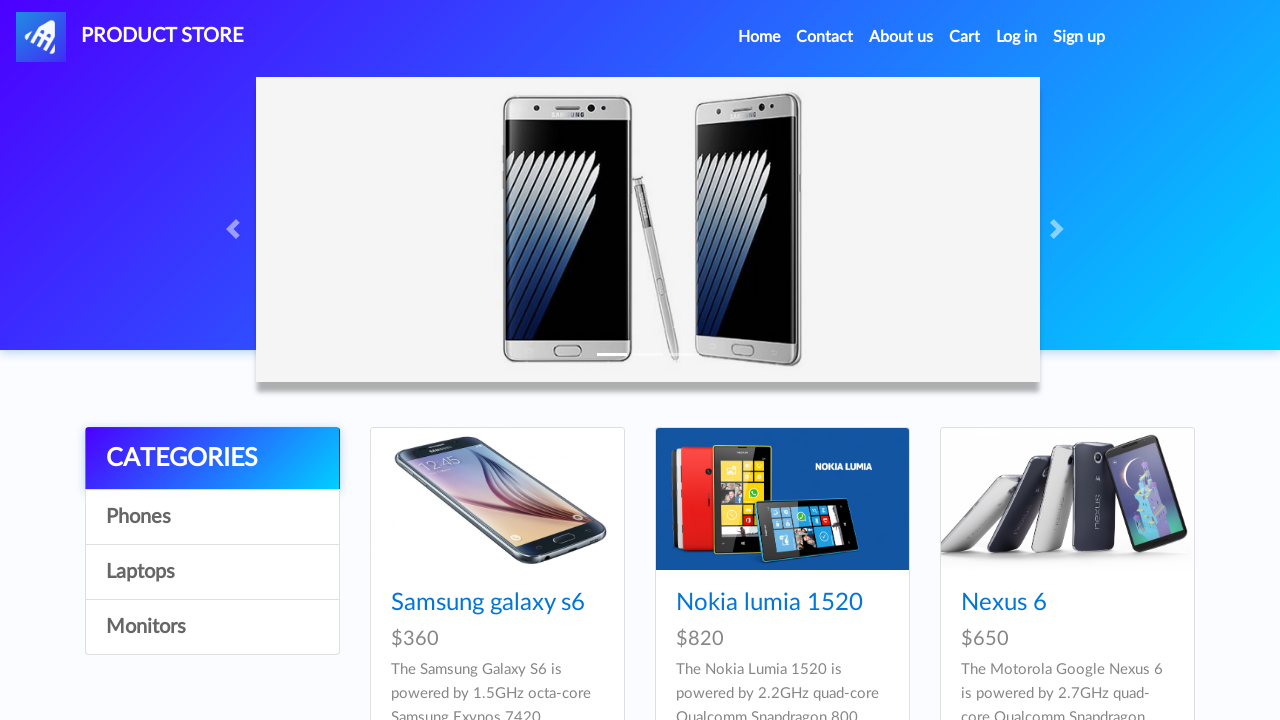

Verified that 9 products are displayed
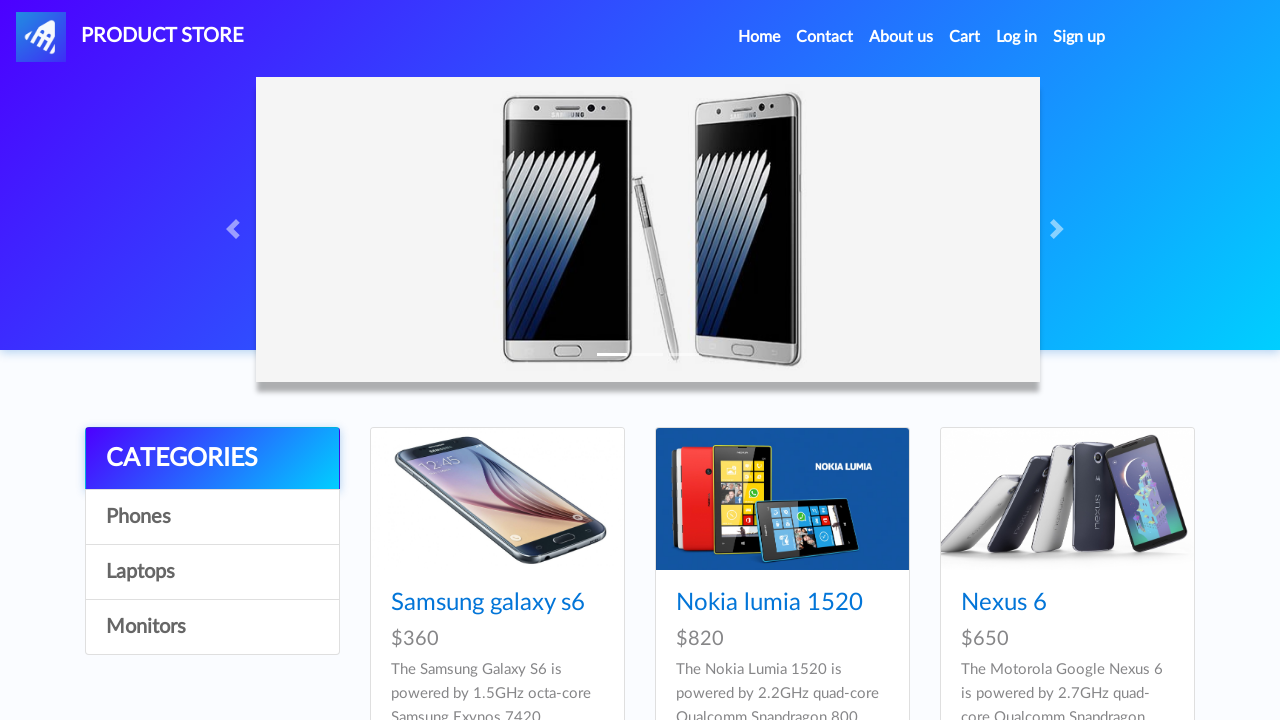

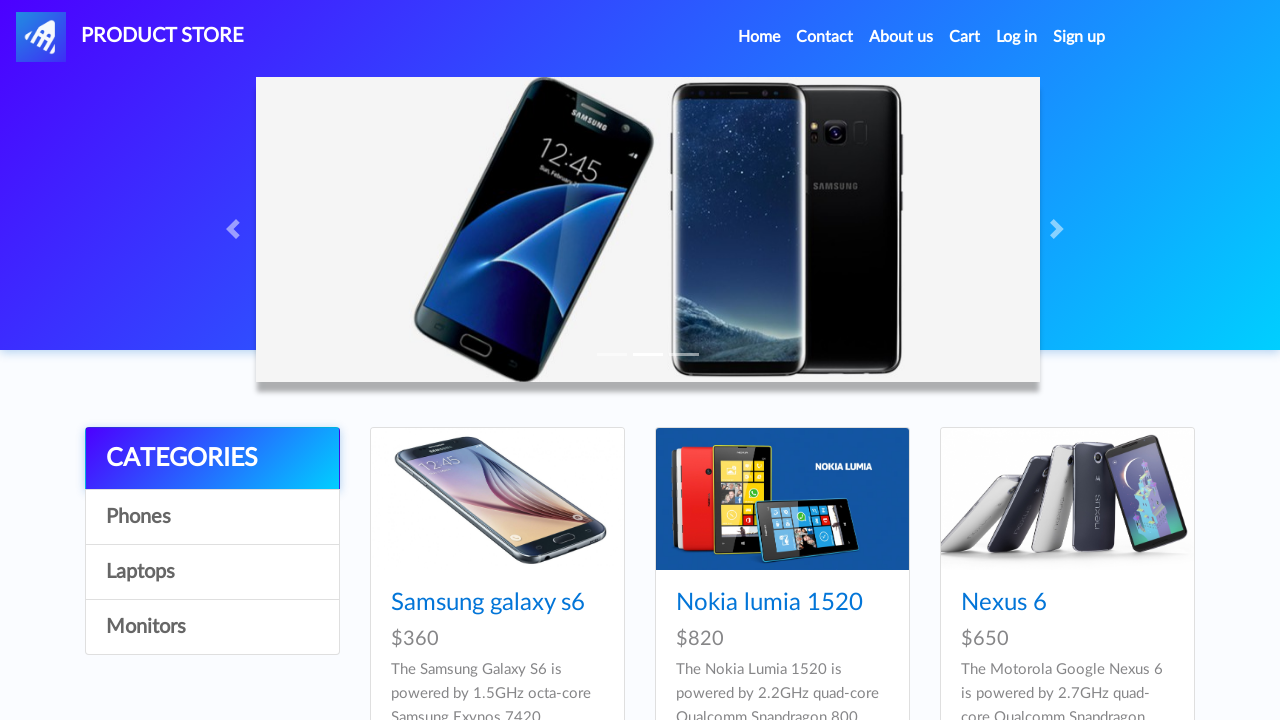